Tests drag and drop functionality on jQuery UI demo page by dragging an element and dropping it onto a target element

Starting URL: http://jqueryui.com/droppable/

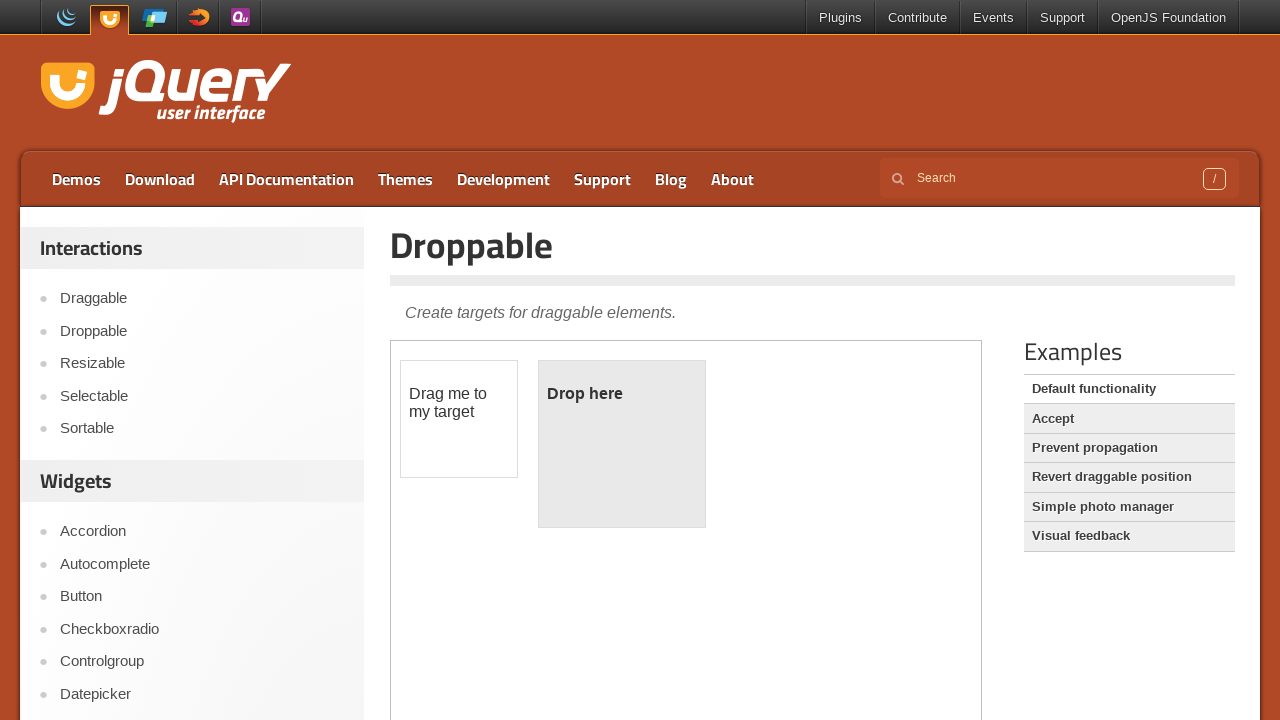

Navigated to jQuery UI droppable demo page
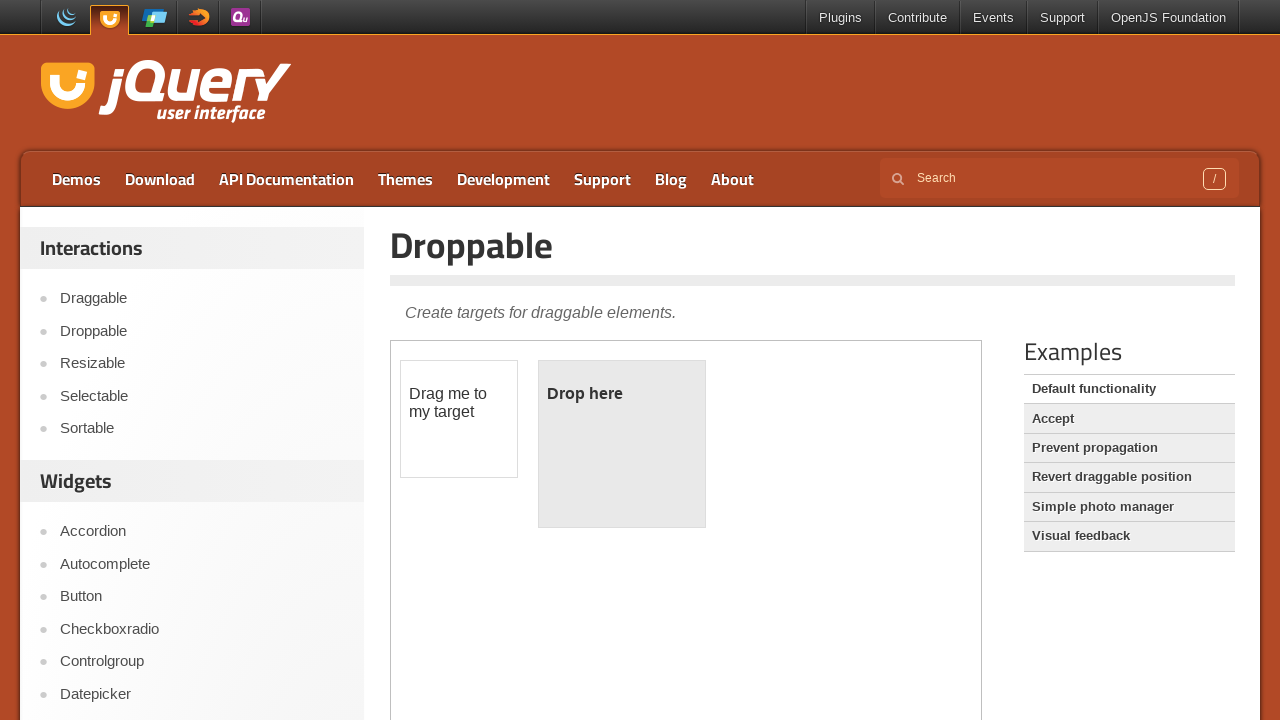

Located the iframe containing the drag and drop demo
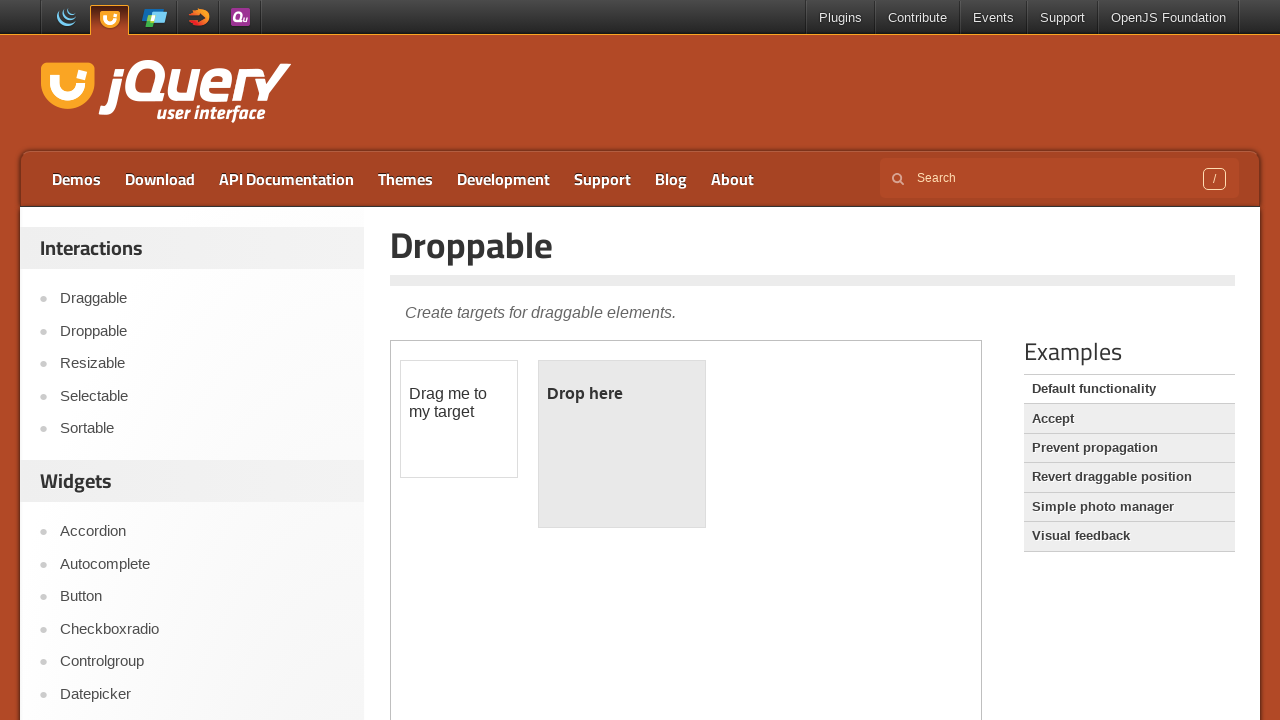

Located the draggable element
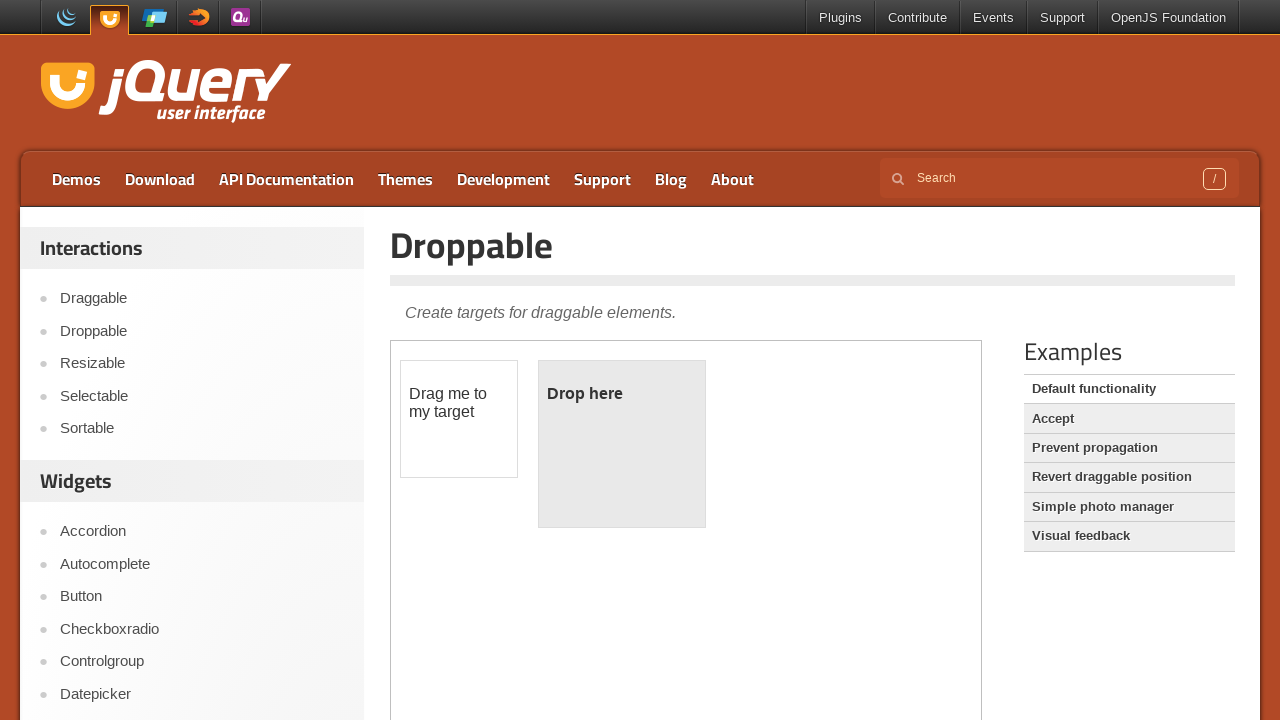

Located the droppable target element
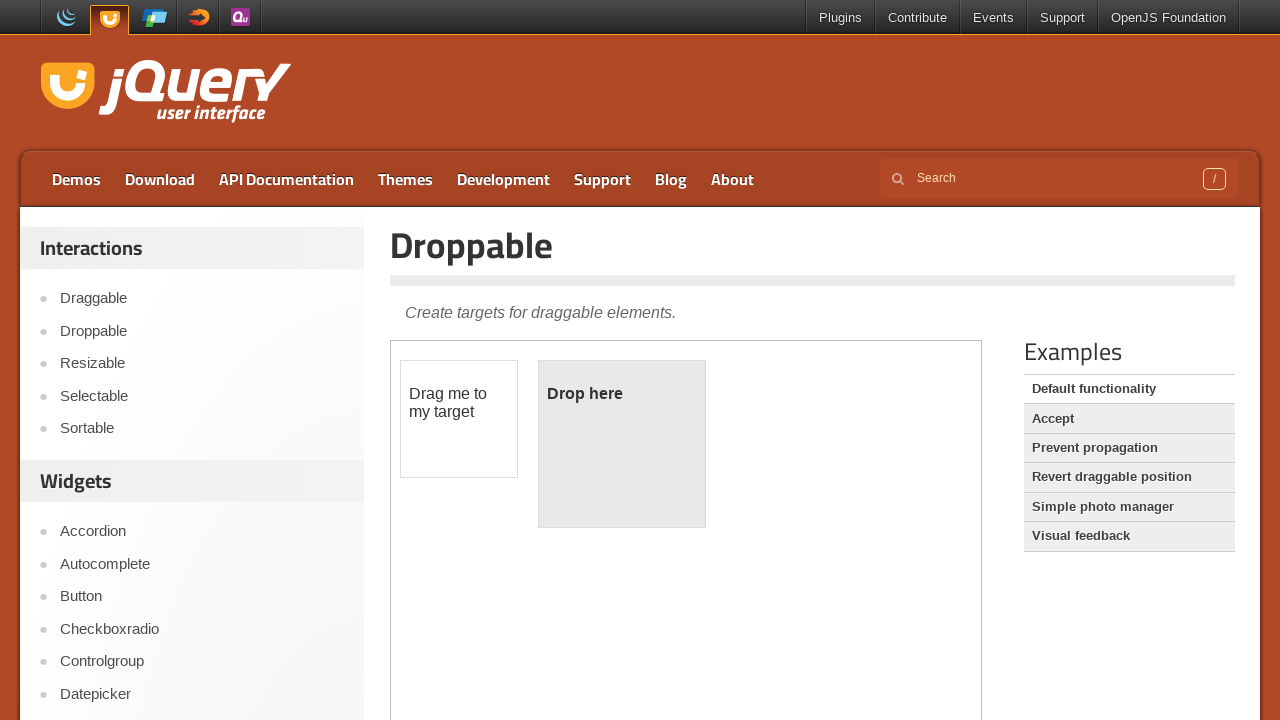

Dragged the draggable element and dropped it onto the droppable target at (622, 444)
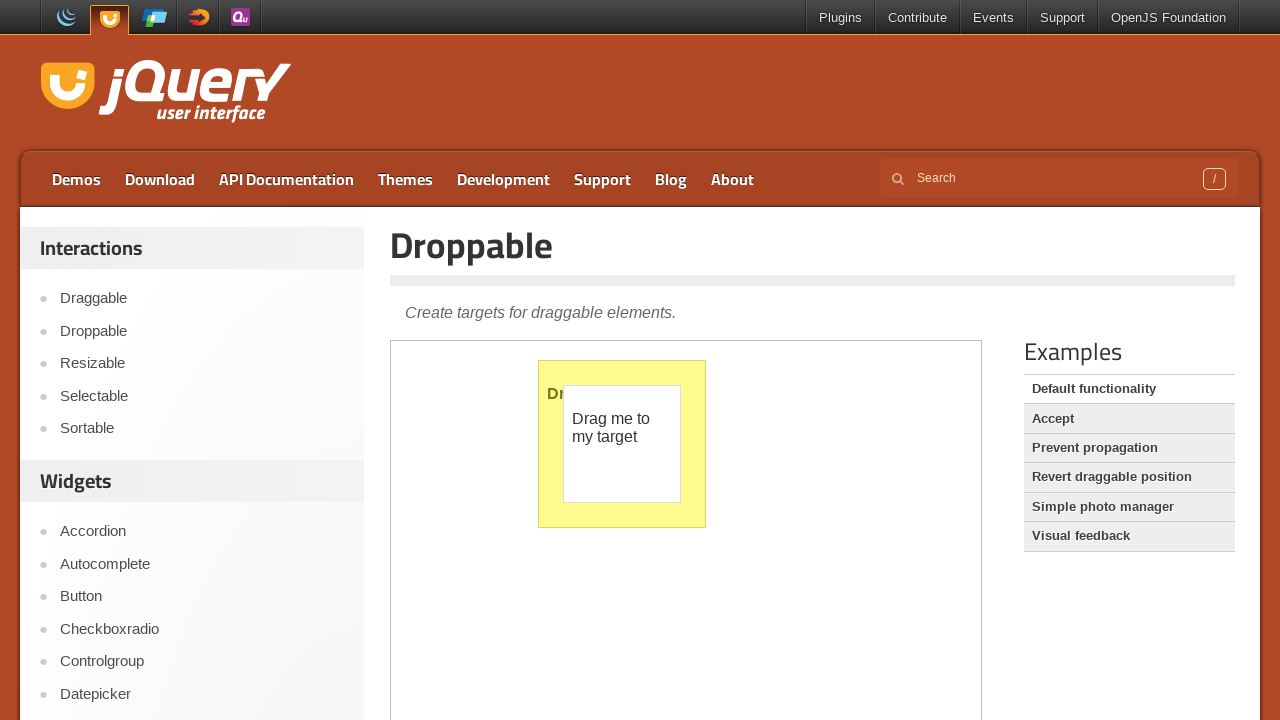

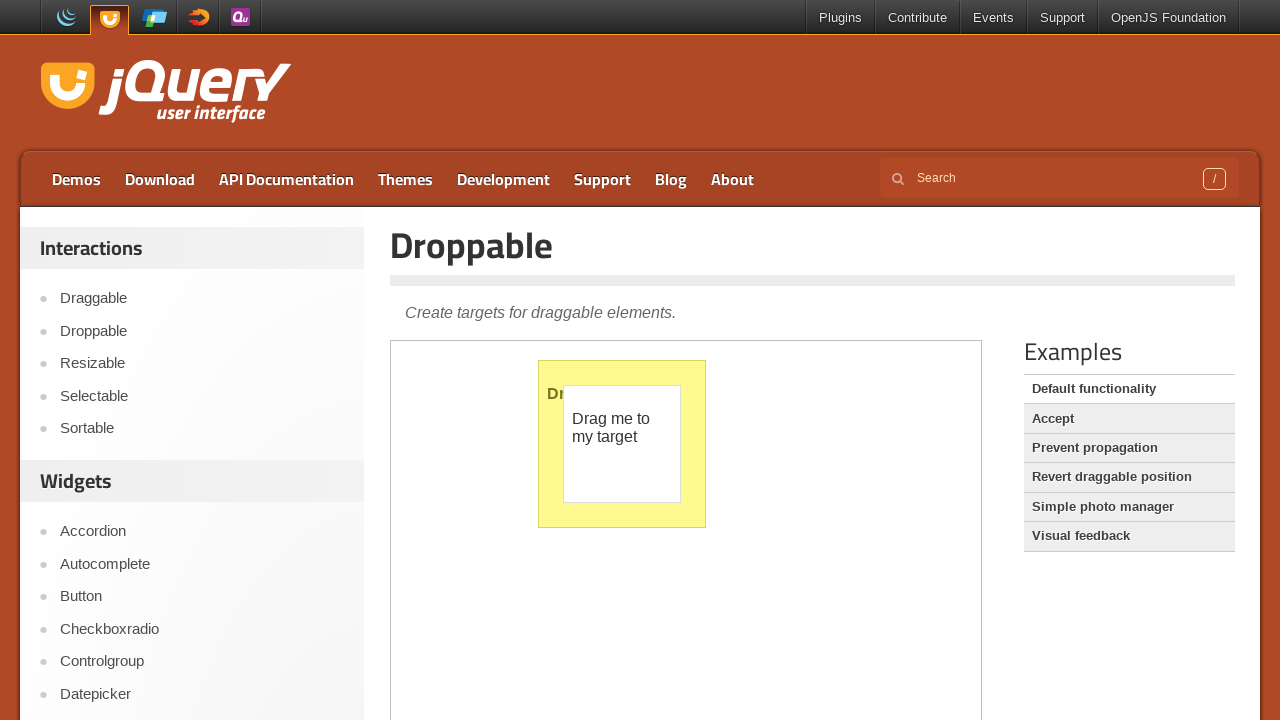